Tests context menu functionality by right-clicking on a designated area to trigger a context menu alert

Starting URL: https://the-internet.herokuapp.com/

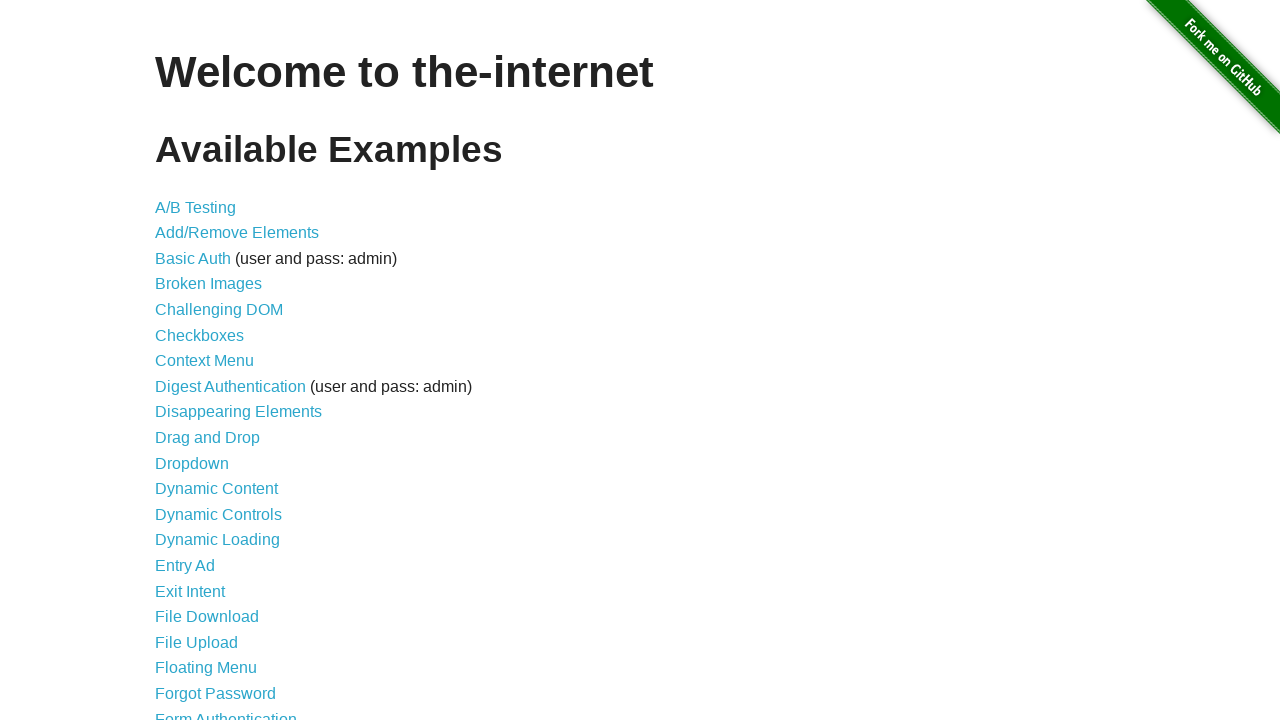

Clicked on context menu link at (204, 361) on a[href='/context_menu']
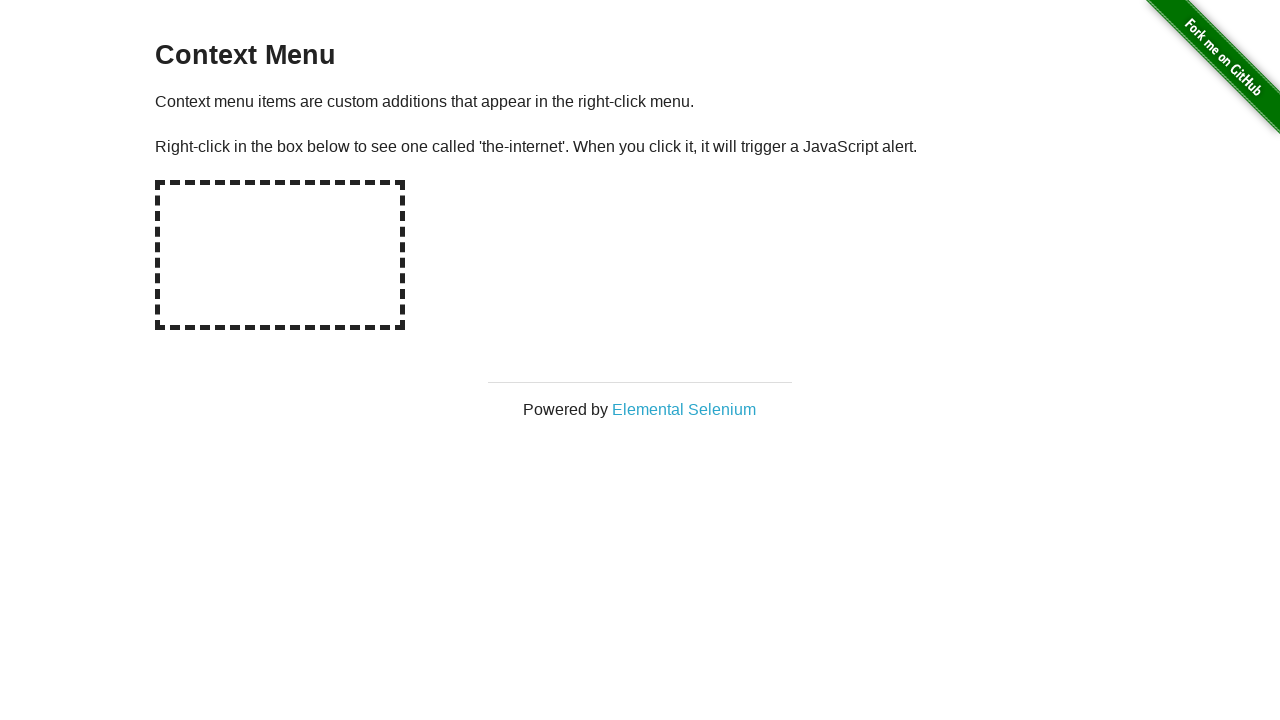

Right-clicked on the hot-spot box to trigger context menu at (280, 255) on div#hot-spot
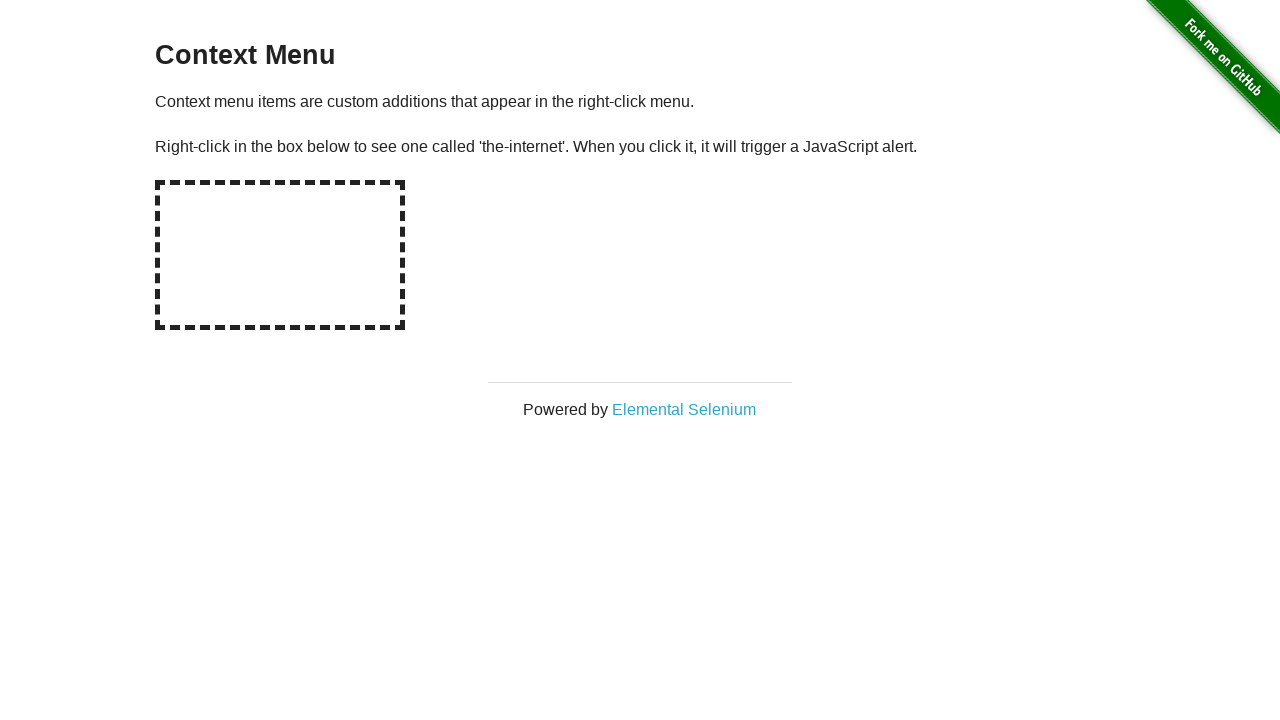

Set up dialog handler to accept alert
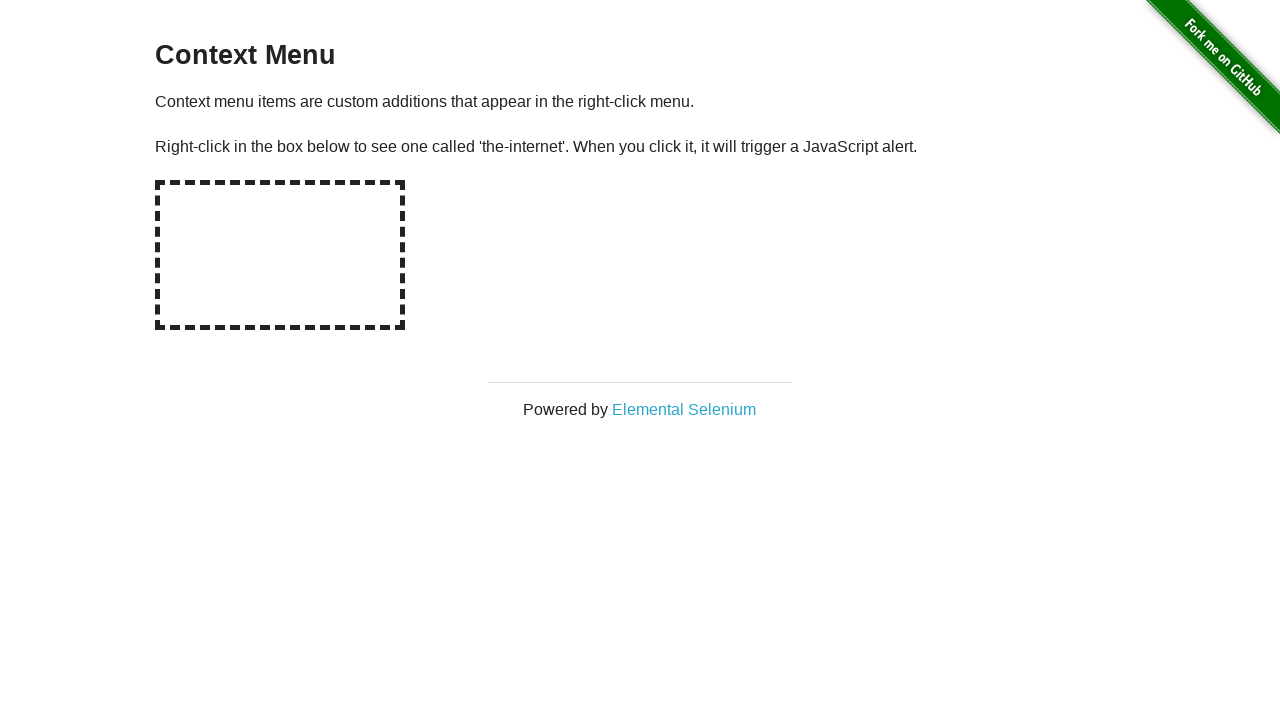

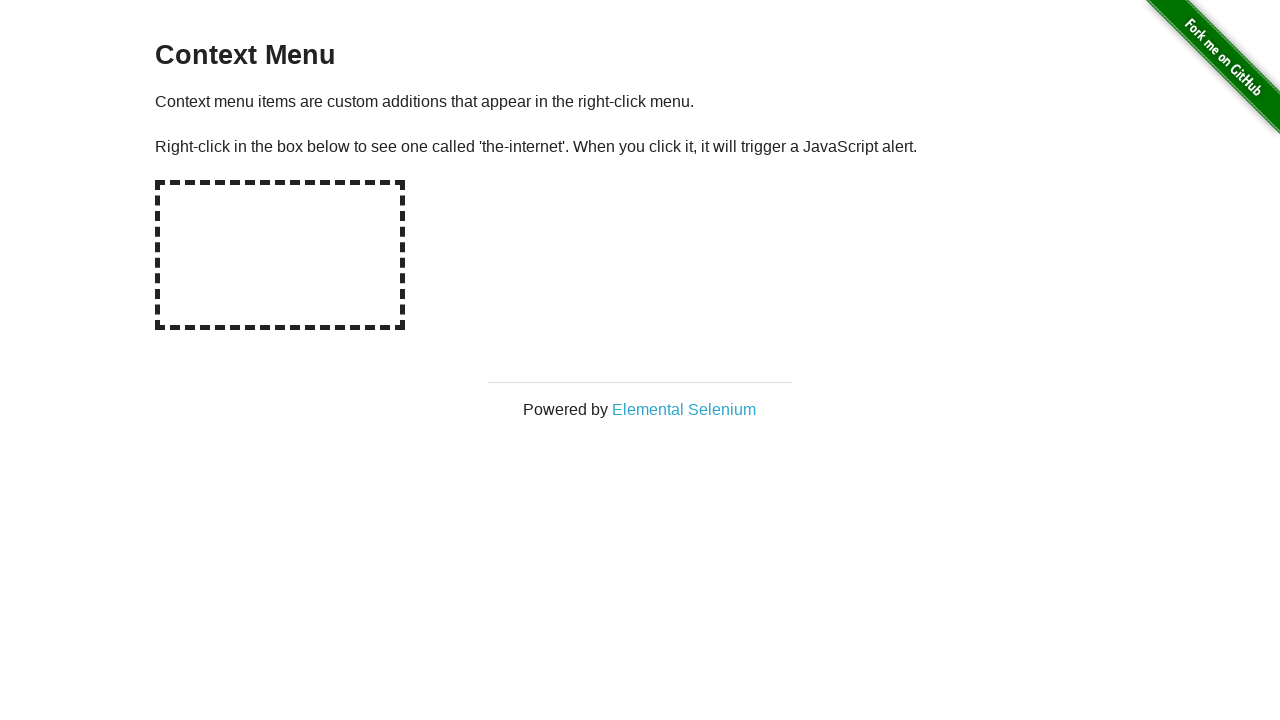